Tests that edits are saved when the edit field loses focus (blur event)

Starting URL: https://demo.playwright.dev/todomvc

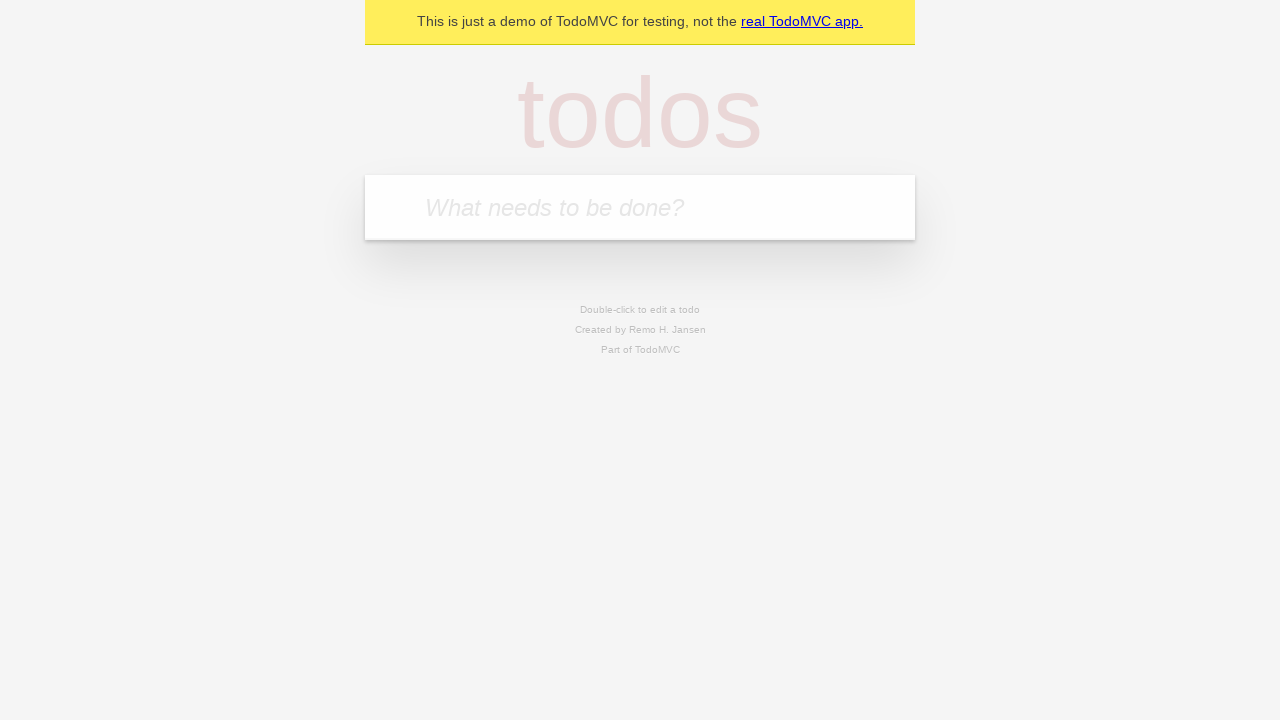

Filled new todo field with 'buy some cheese' on .new-todo
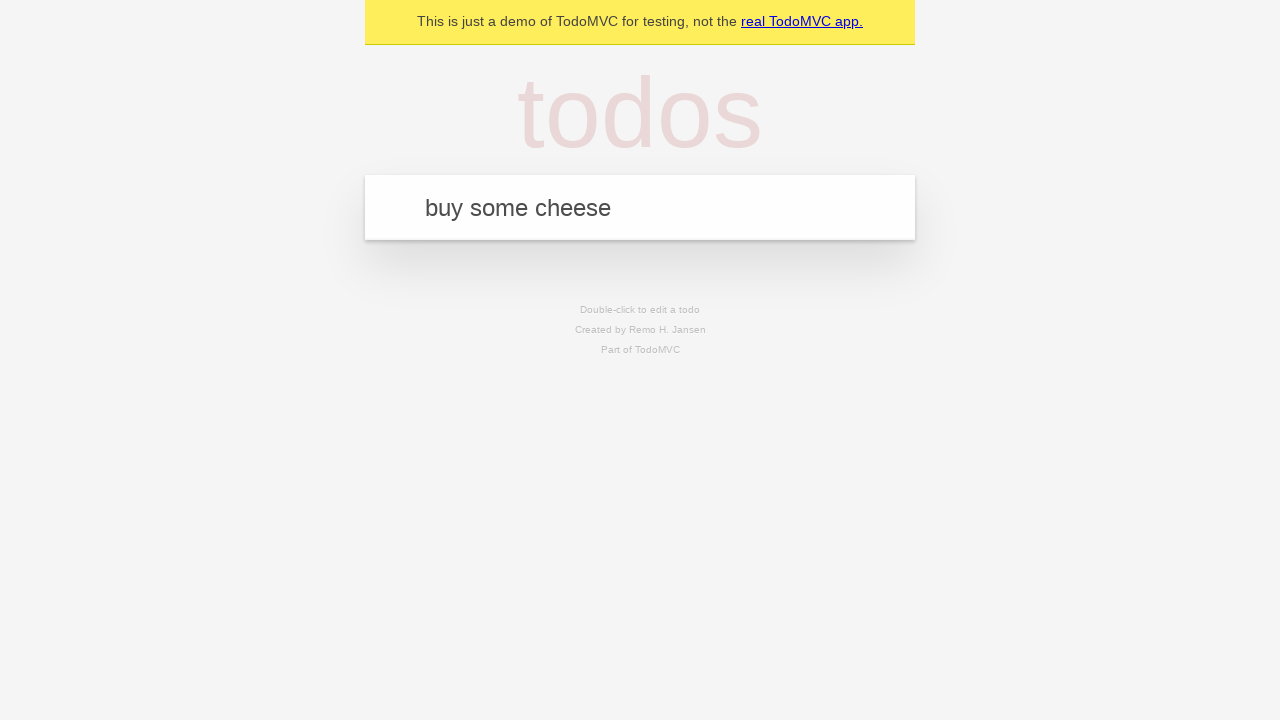

Pressed Enter to create first todo on .new-todo
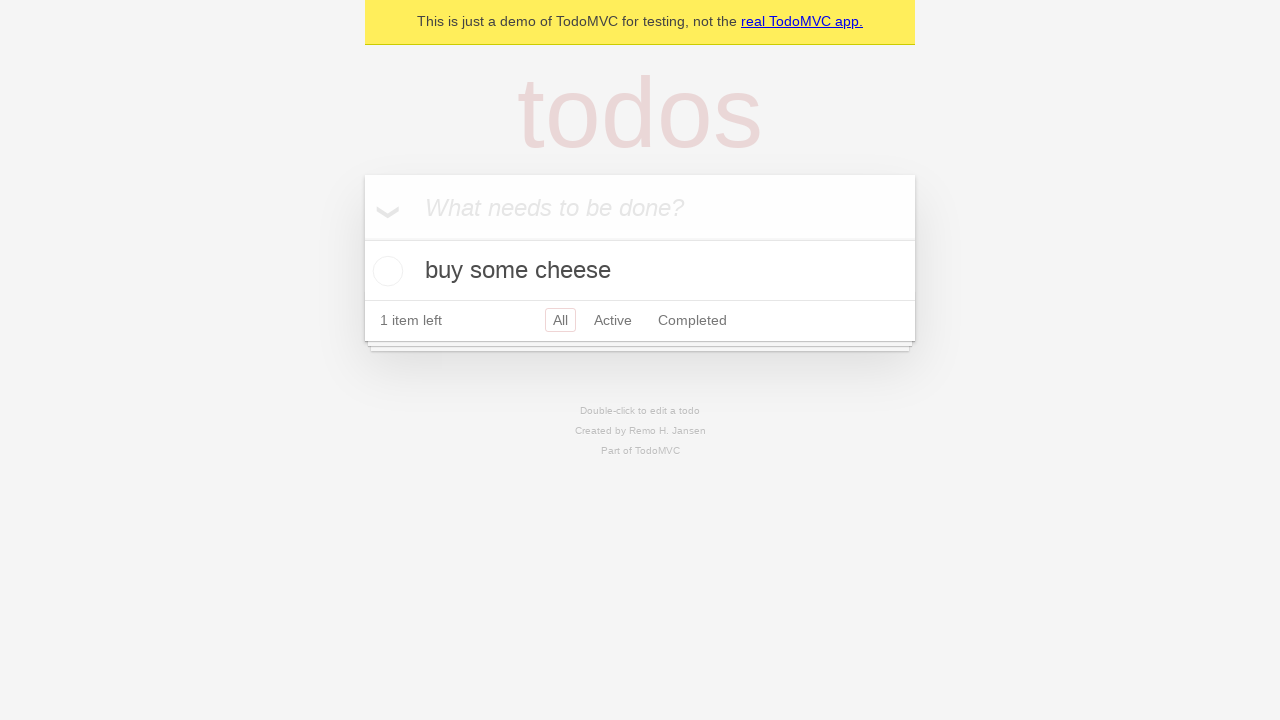

Filled new todo field with 'feed the cat' on .new-todo
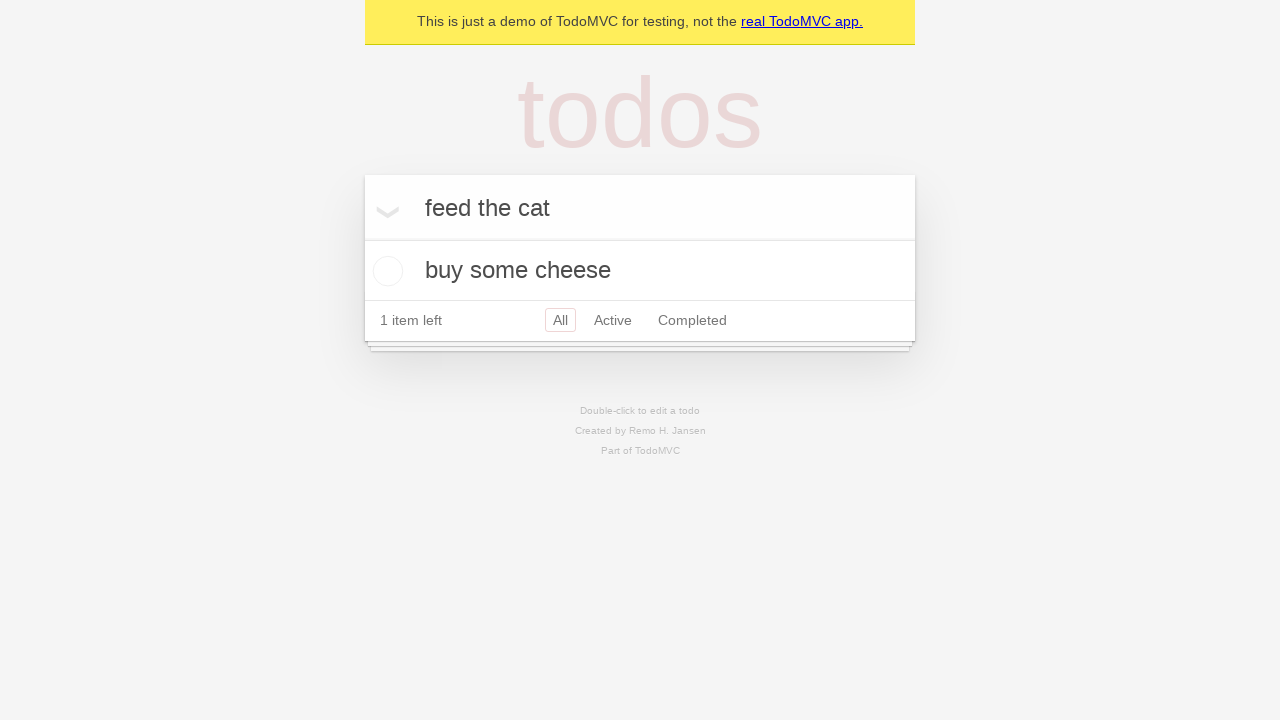

Pressed Enter to create second todo on .new-todo
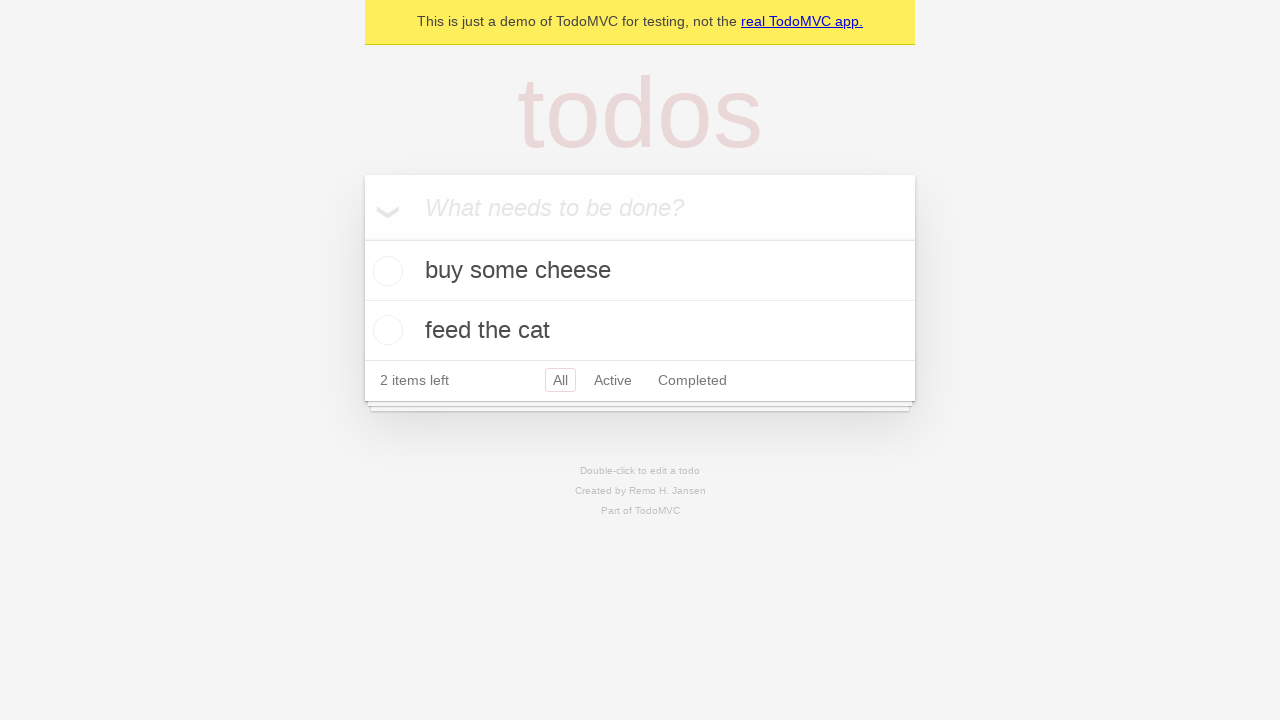

Filled new todo field with 'book a doctors appointment' on .new-todo
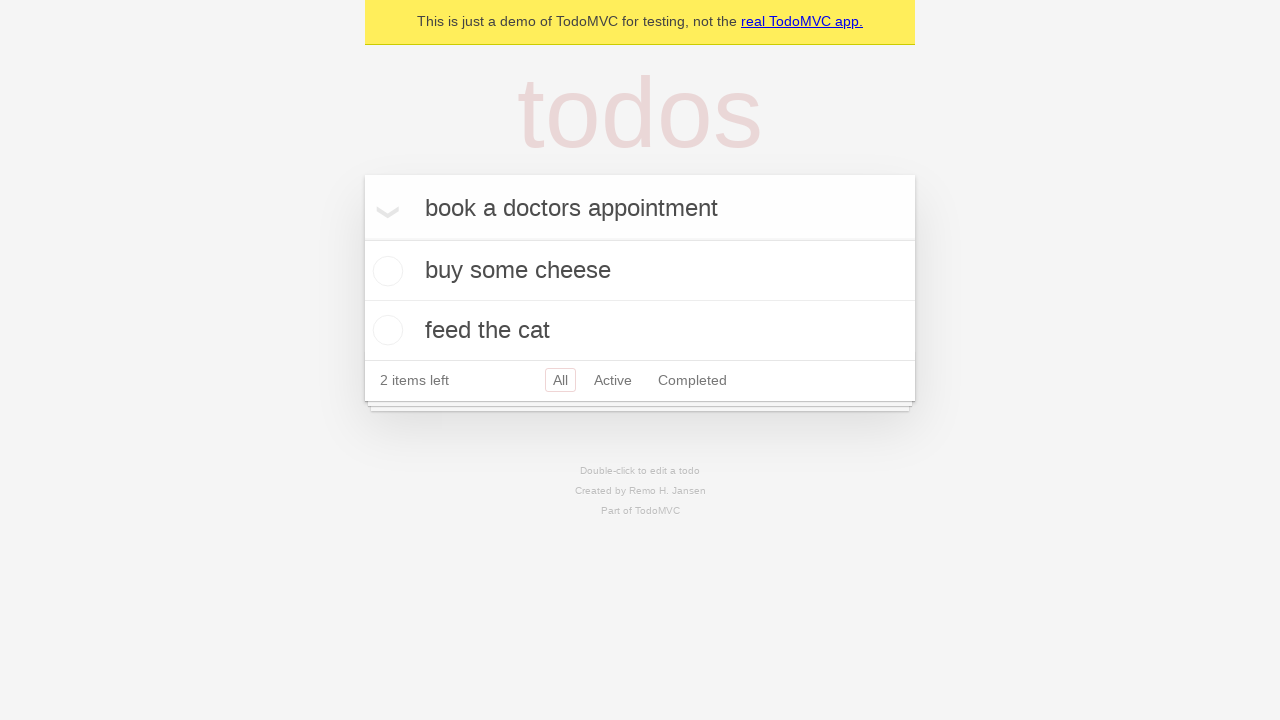

Pressed Enter to create third todo on .new-todo
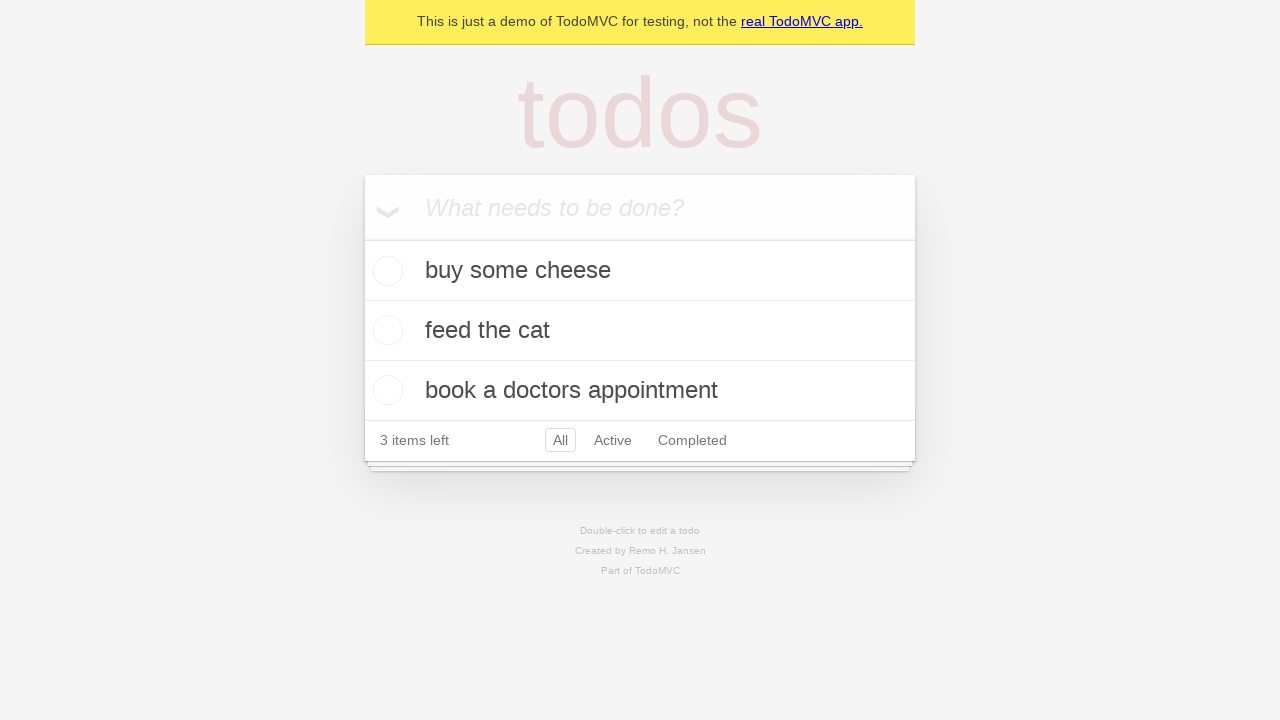

Waited for all three todos to be rendered
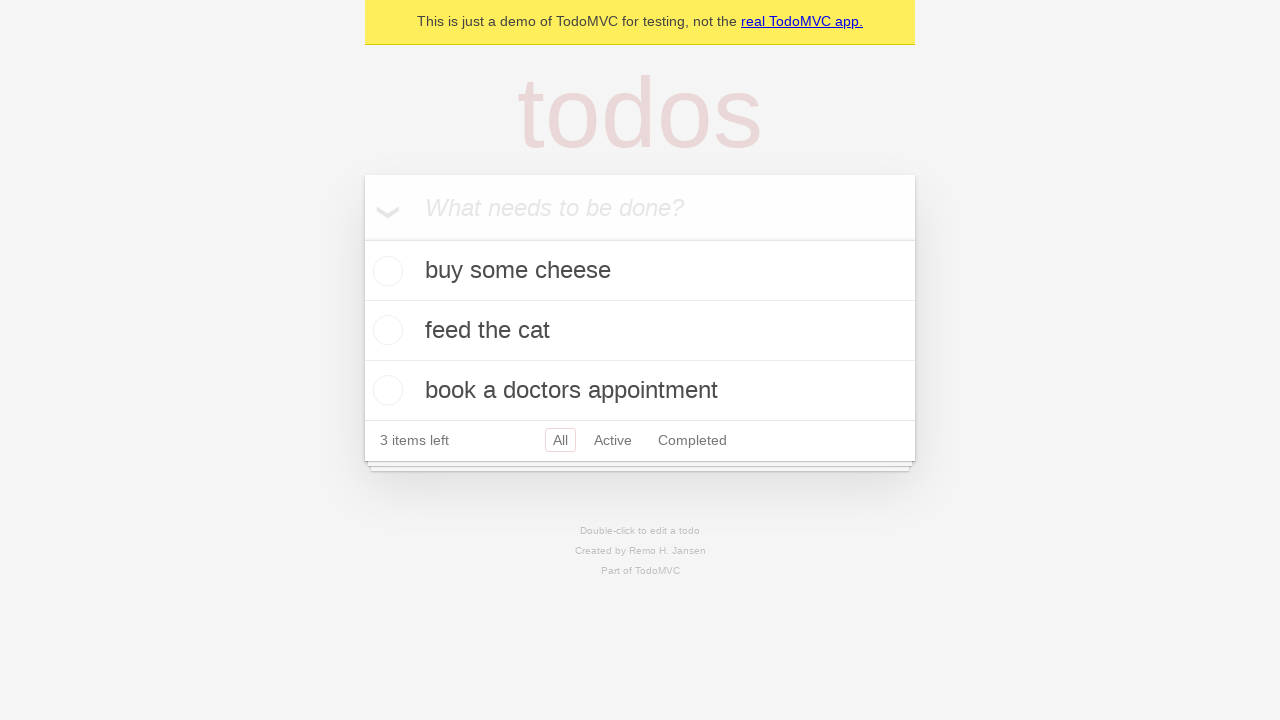

Double-clicked second todo item to enter edit mode at (640, 331) on .todo-list li >> nth=1
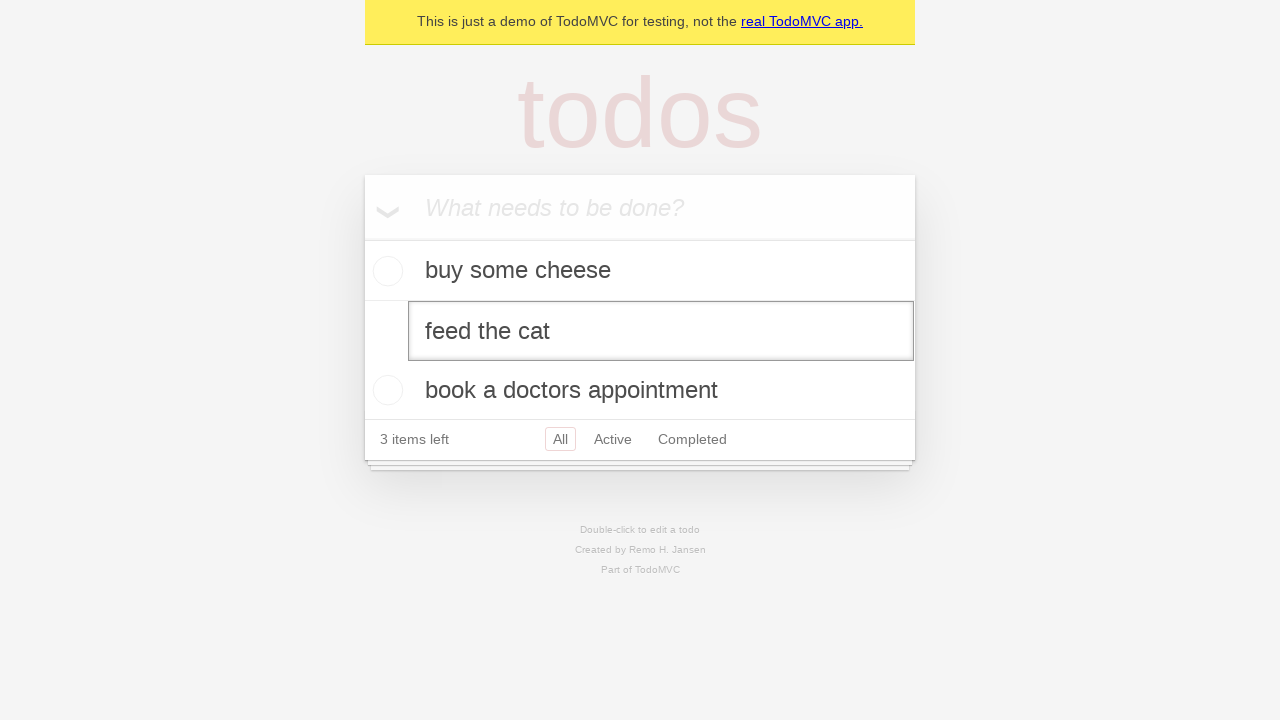

Filled edit field with new text 'buy some sausages' on .todo-list li >> nth=1 >> .edit
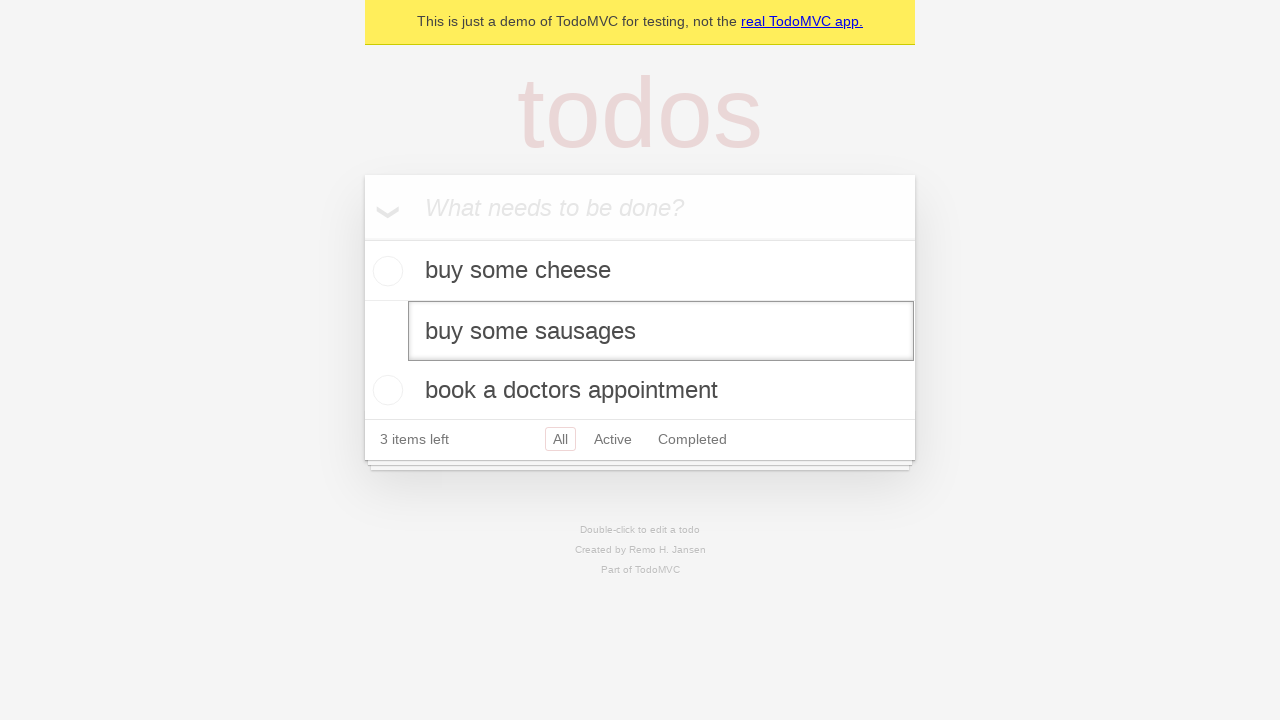

Triggered blur event on edit field to save changes
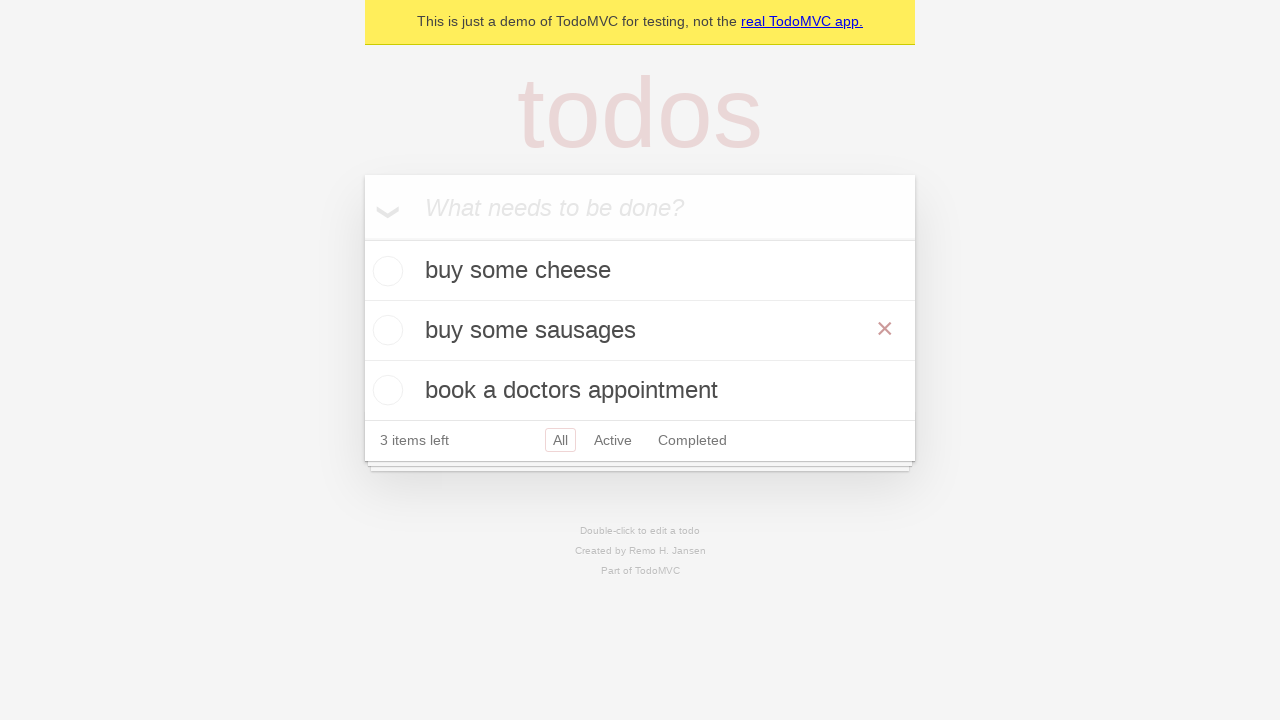

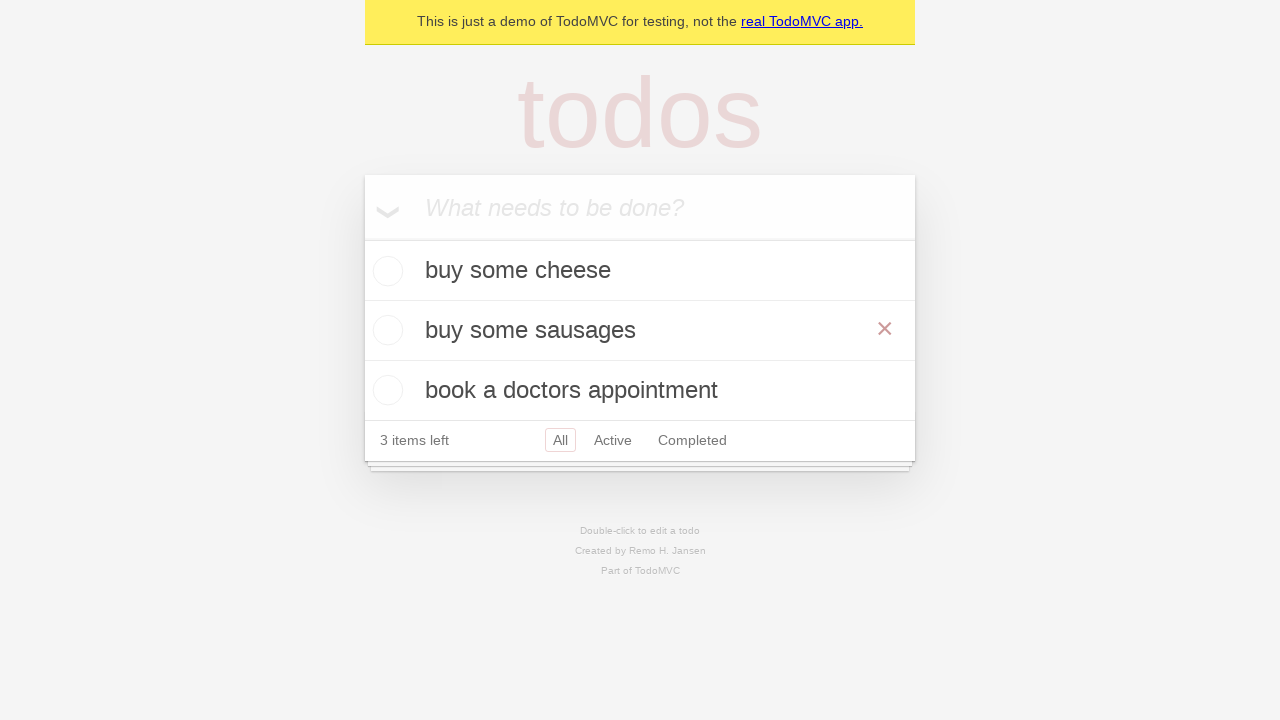